Clicks on the Middle button on the buttons demo page

Starting URL: https://formy-project.herokuapp.com/buttons

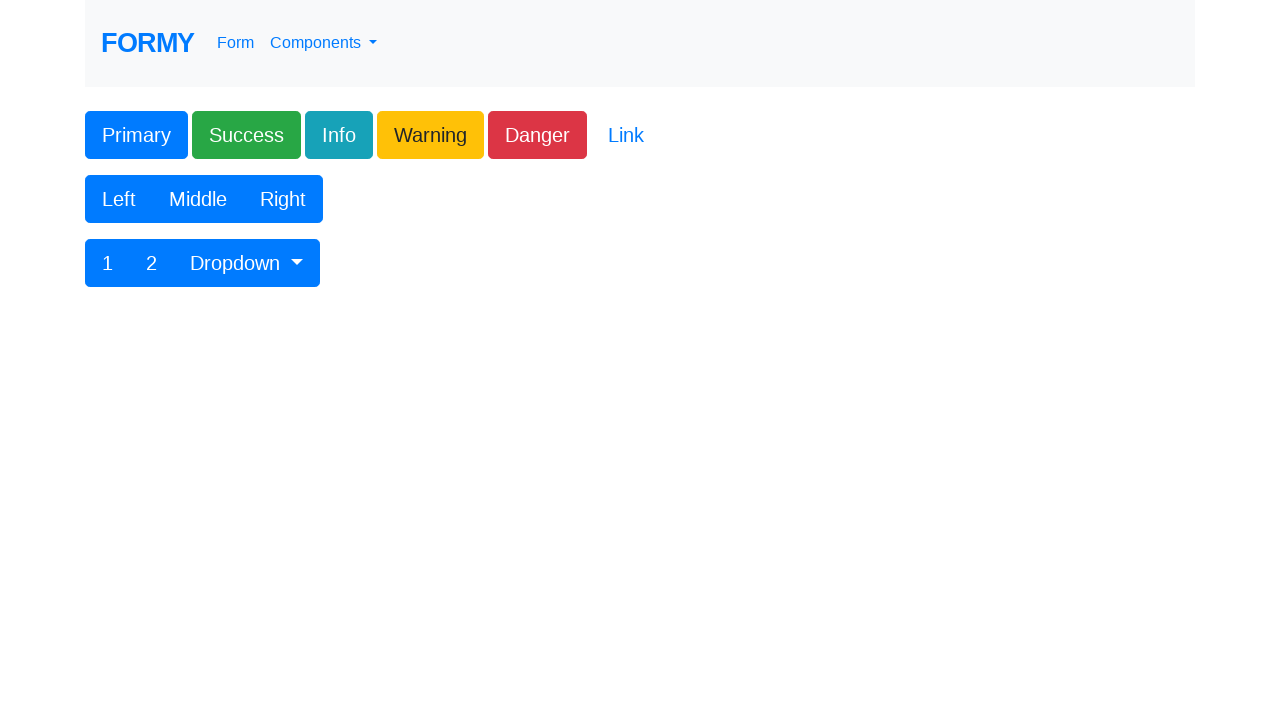

Clicked on the Middle button on the buttons demo page at (198, 199) on button:has-text('Middle')
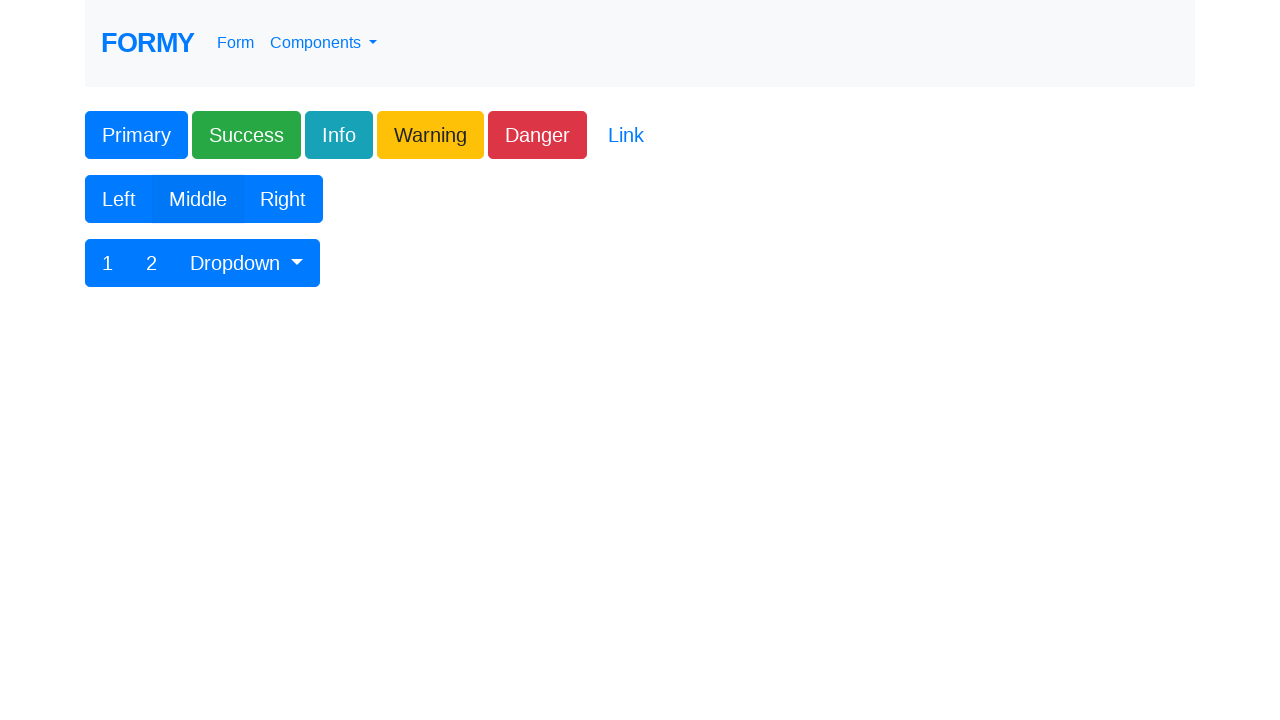

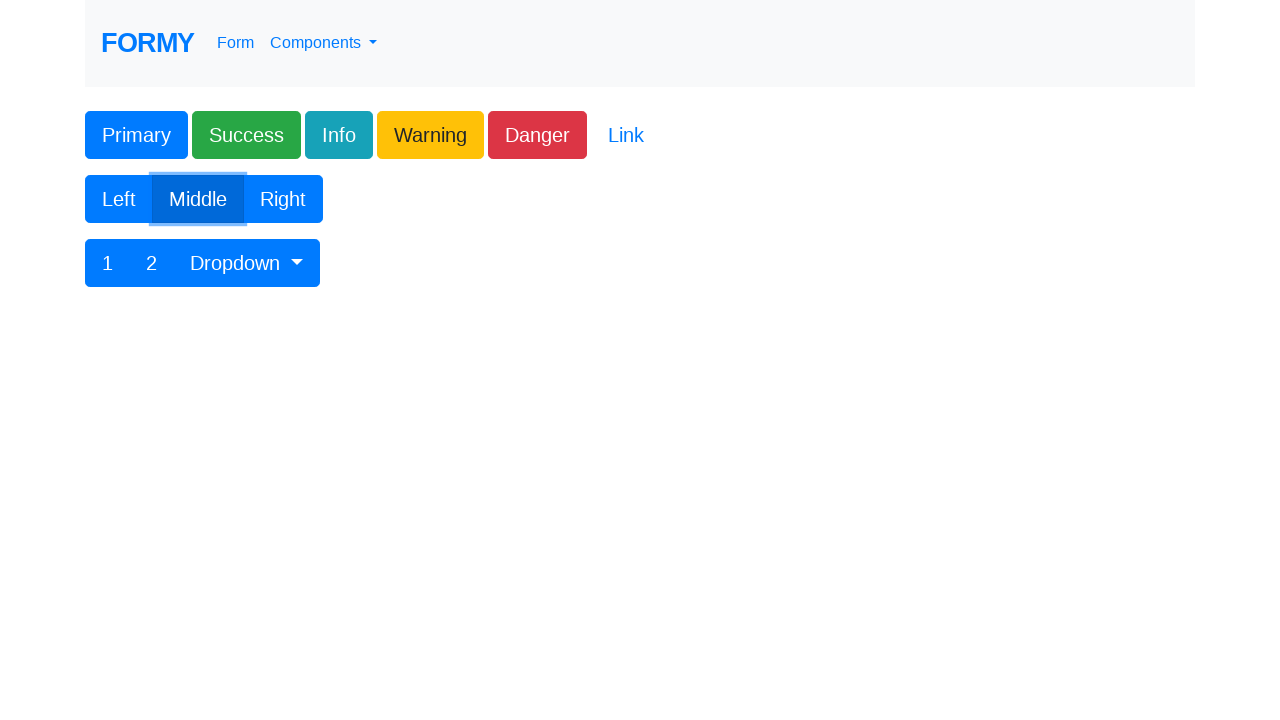